Tests that Clear completed button is hidden when there are no completed items

Starting URL: https://demo.playwright.dev/todomvc

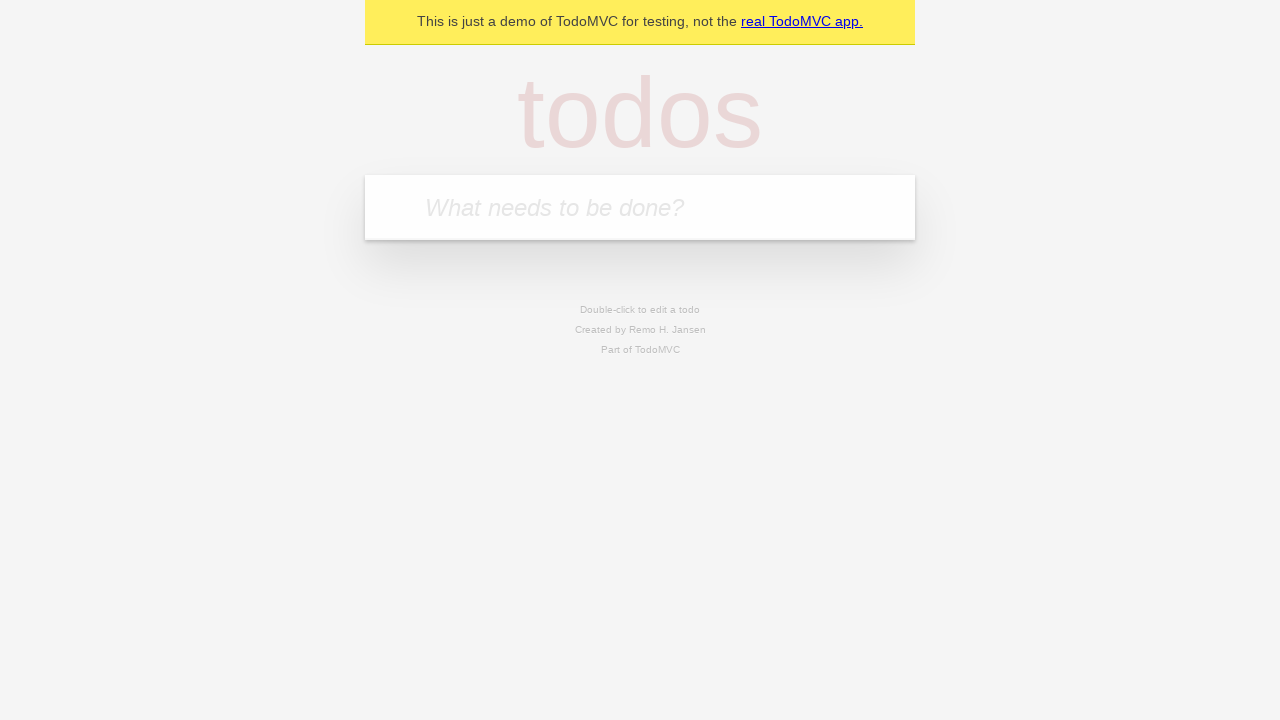

Filled todo input with 'buy some cheese' on internal:attr=[placeholder="What needs to be done?"i]
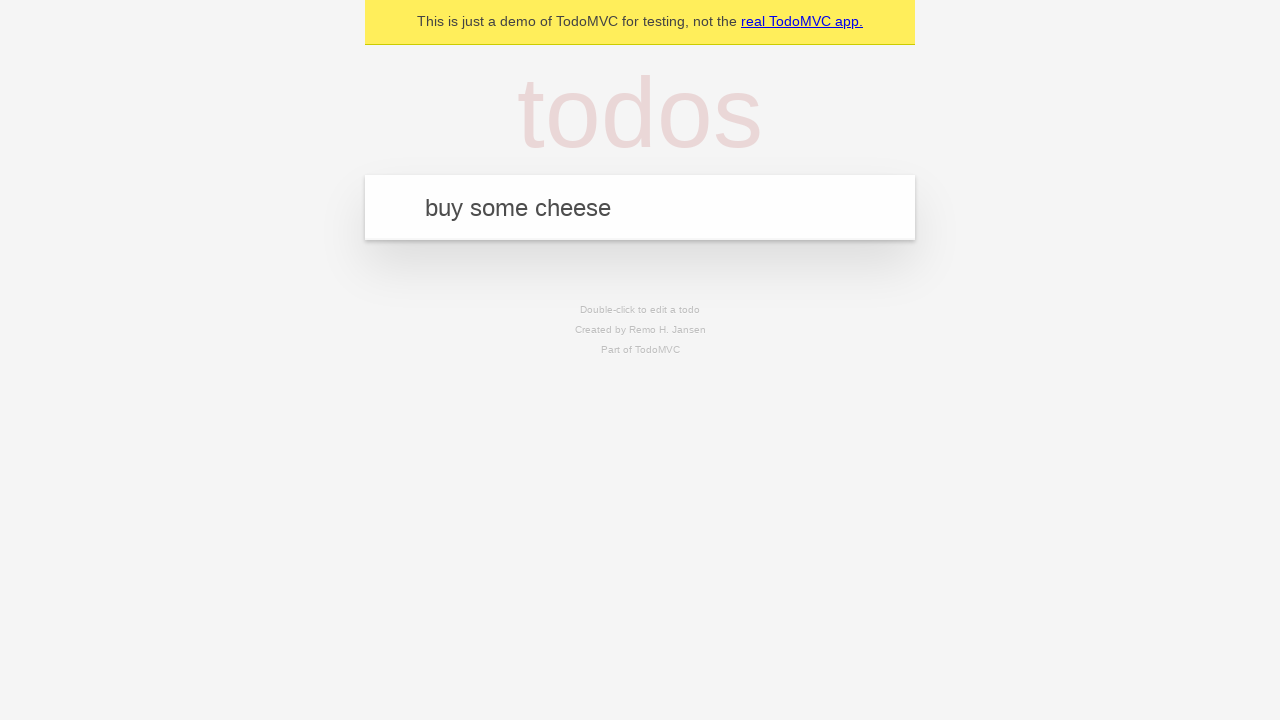

Pressed Enter to create todo 'buy some cheese' on internal:attr=[placeholder="What needs to be done?"i]
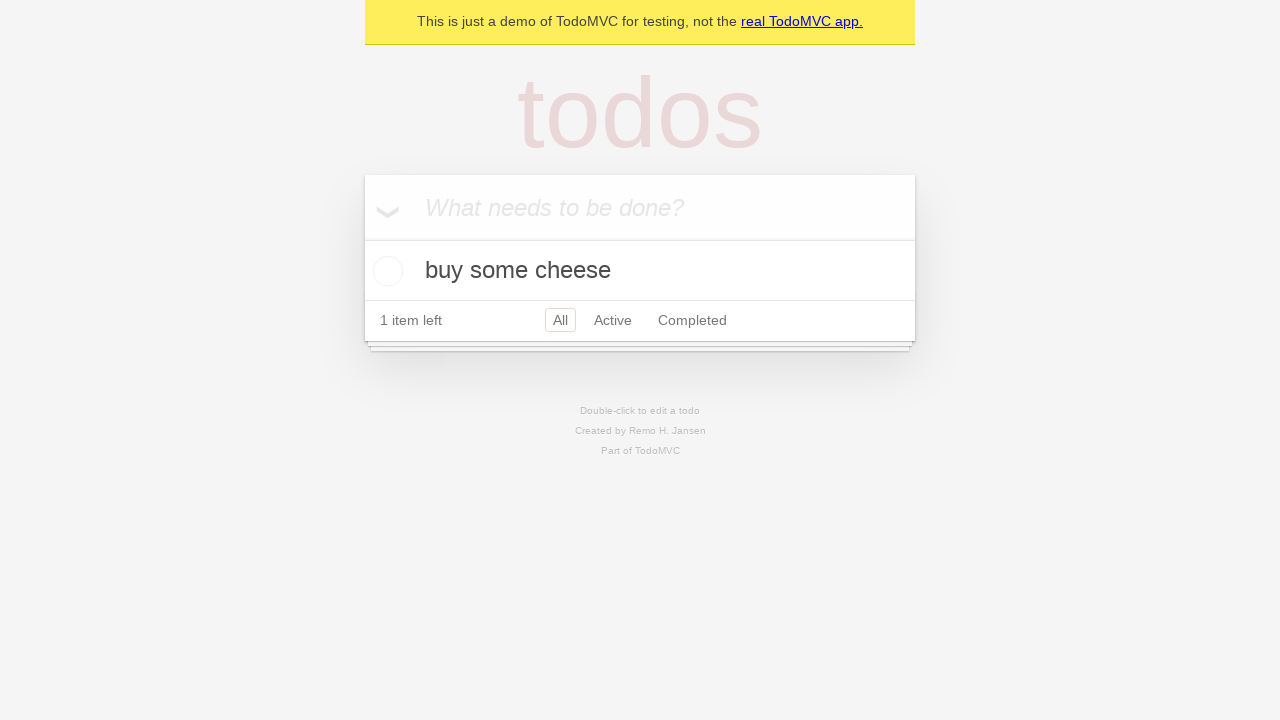

Filled todo input with 'feed the cat' on internal:attr=[placeholder="What needs to be done?"i]
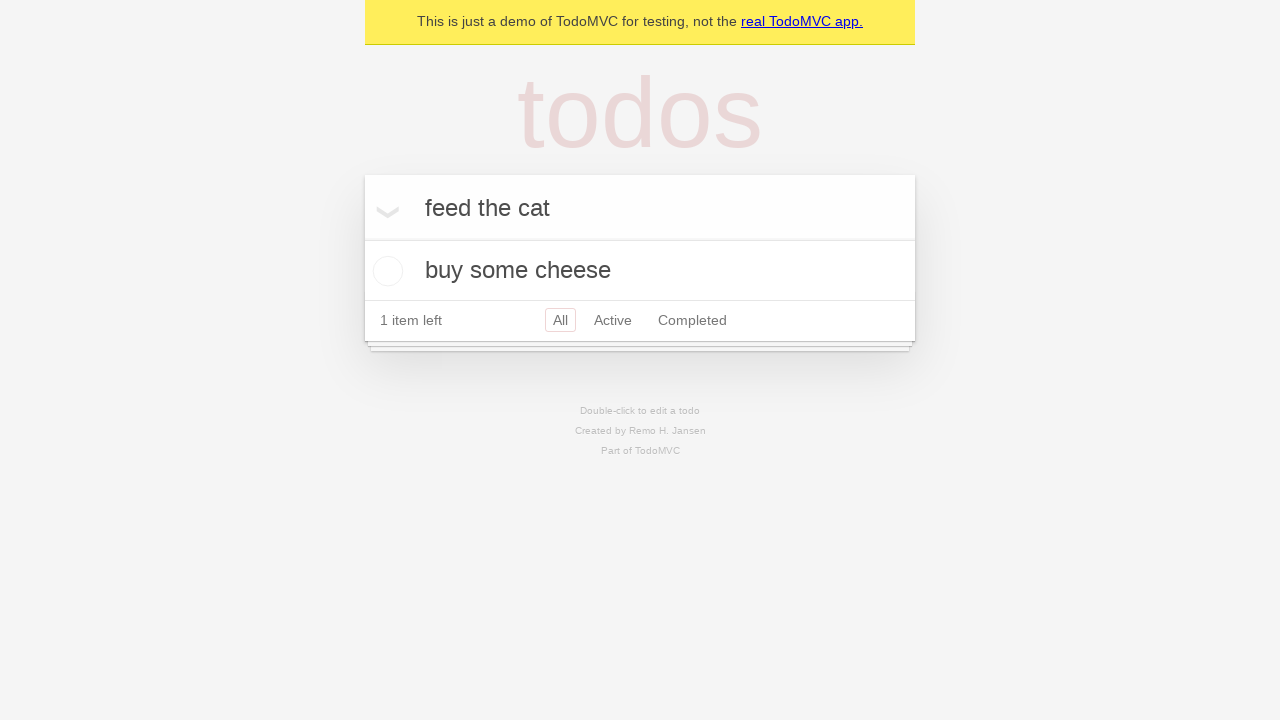

Pressed Enter to create todo 'feed the cat' on internal:attr=[placeholder="What needs to be done?"i]
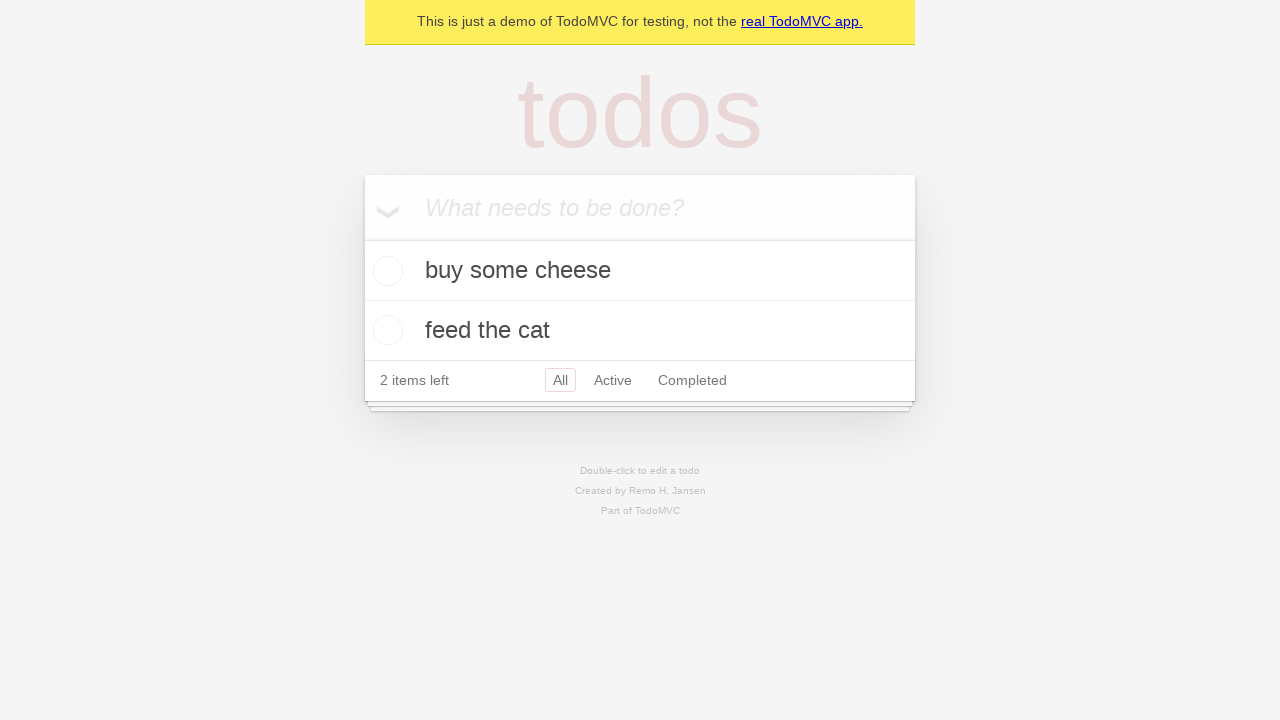

Filled todo input with 'book a doctors appointment' on internal:attr=[placeholder="What needs to be done?"i]
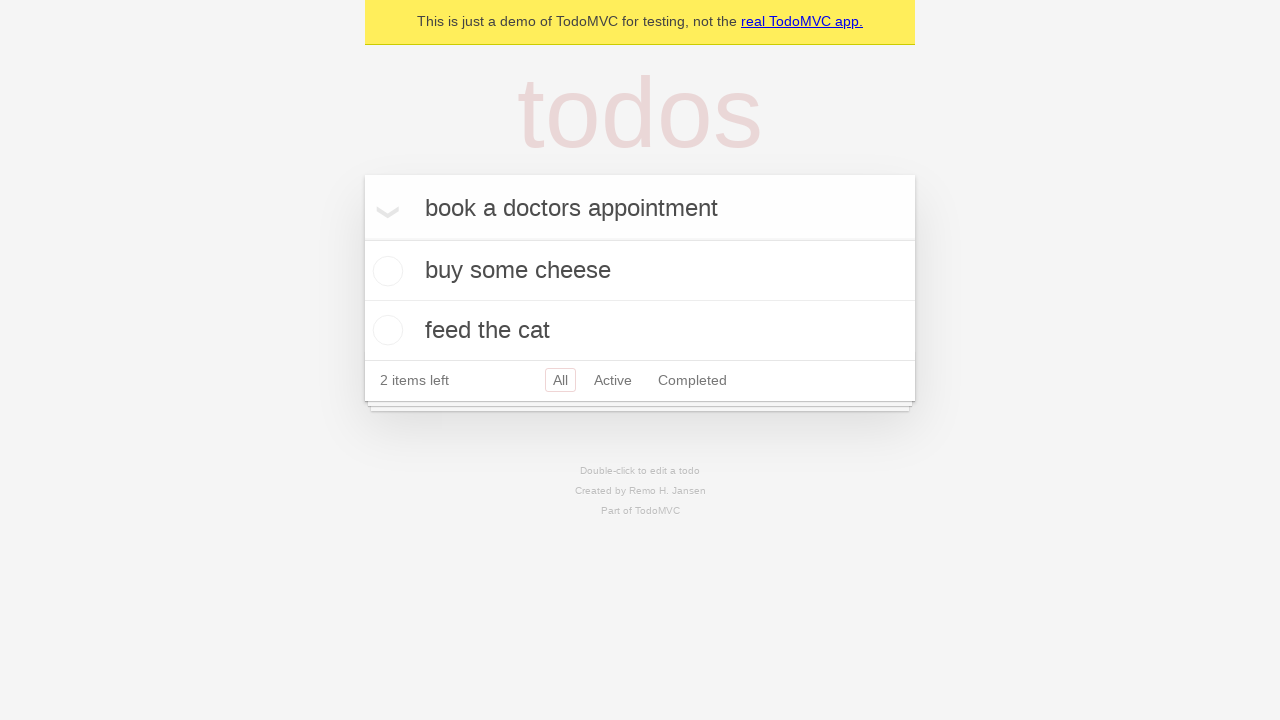

Pressed Enter to create todo 'book a doctors appointment' on internal:attr=[placeholder="What needs to be done?"i]
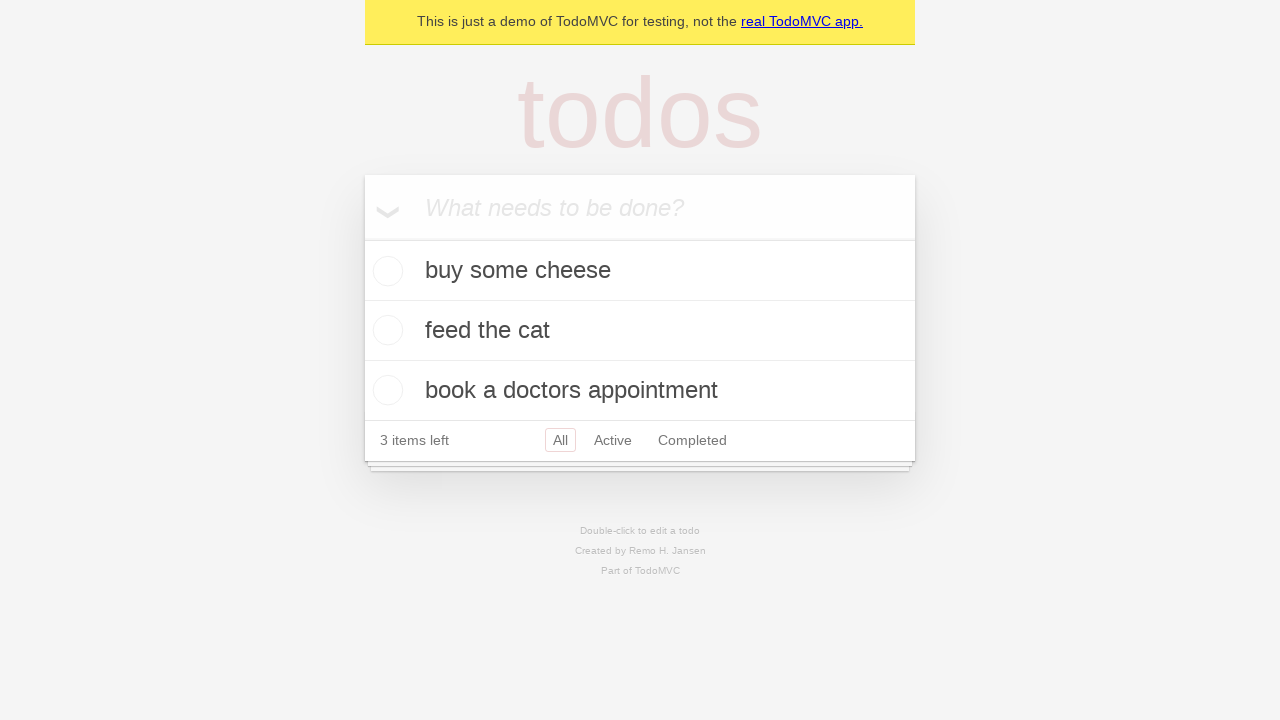

Waited for third todo item to be created
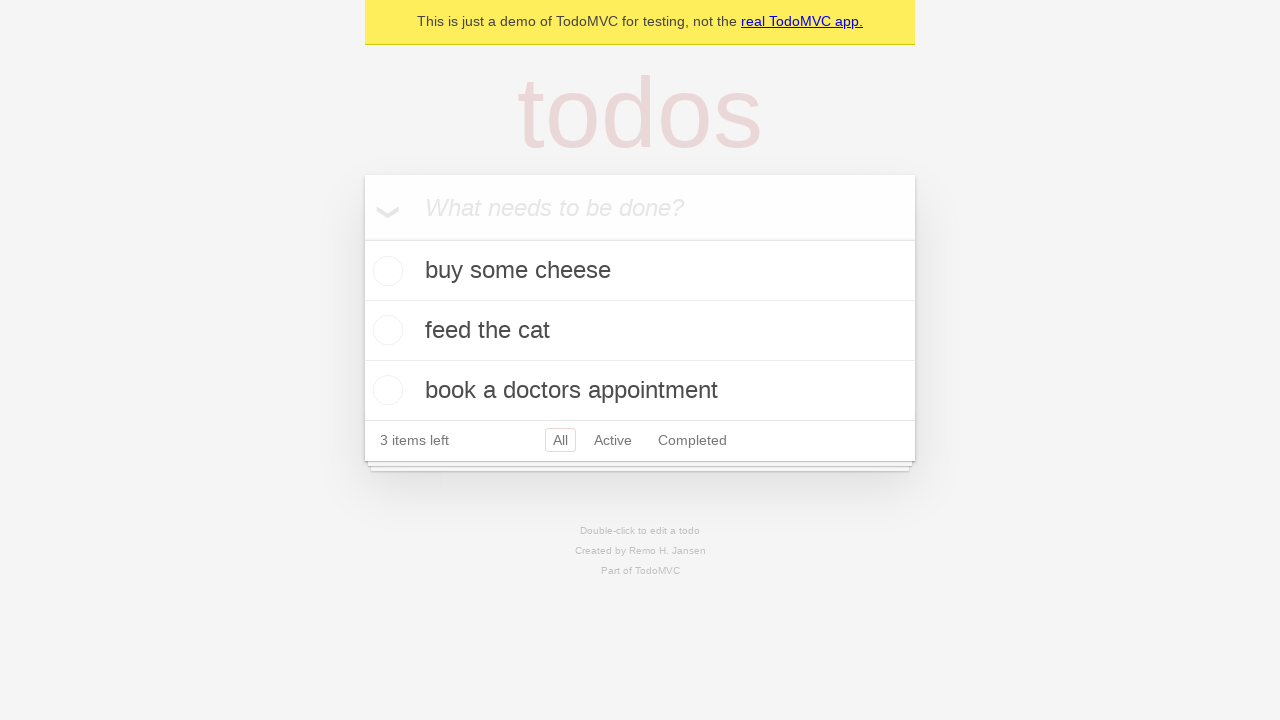

Checked the first todo item as completed at (385, 271) on .todo-list li .toggle >> nth=0
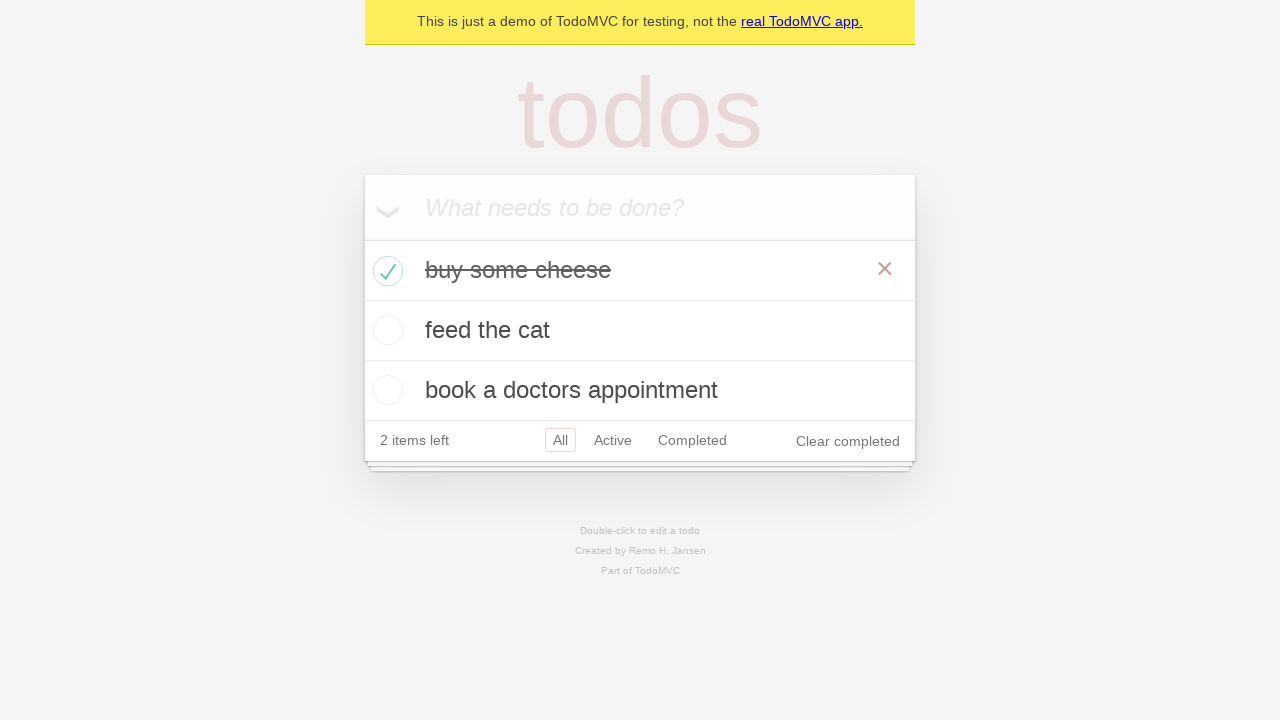

Clicked 'Clear completed' button to remove completed item at (848, 441) on internal:role=button[name="Clear completed"i]
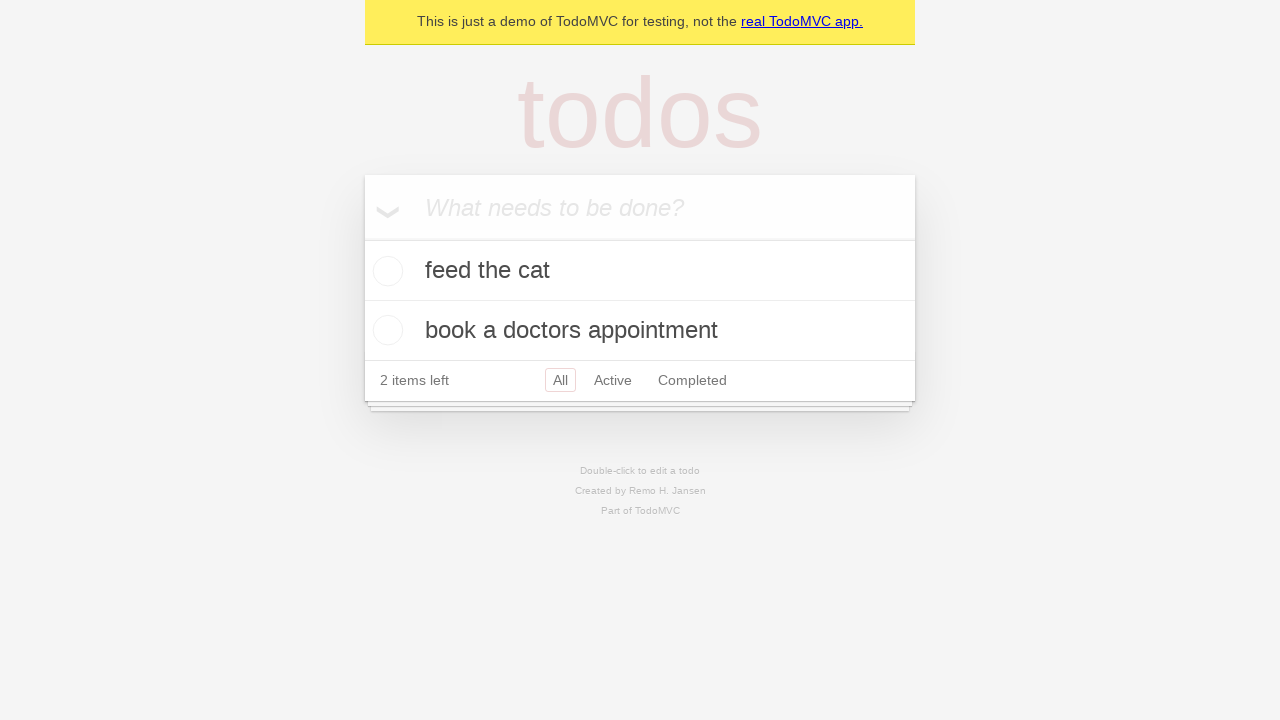

Waited for 'Clear completed' button to be hidden when no completed items remain
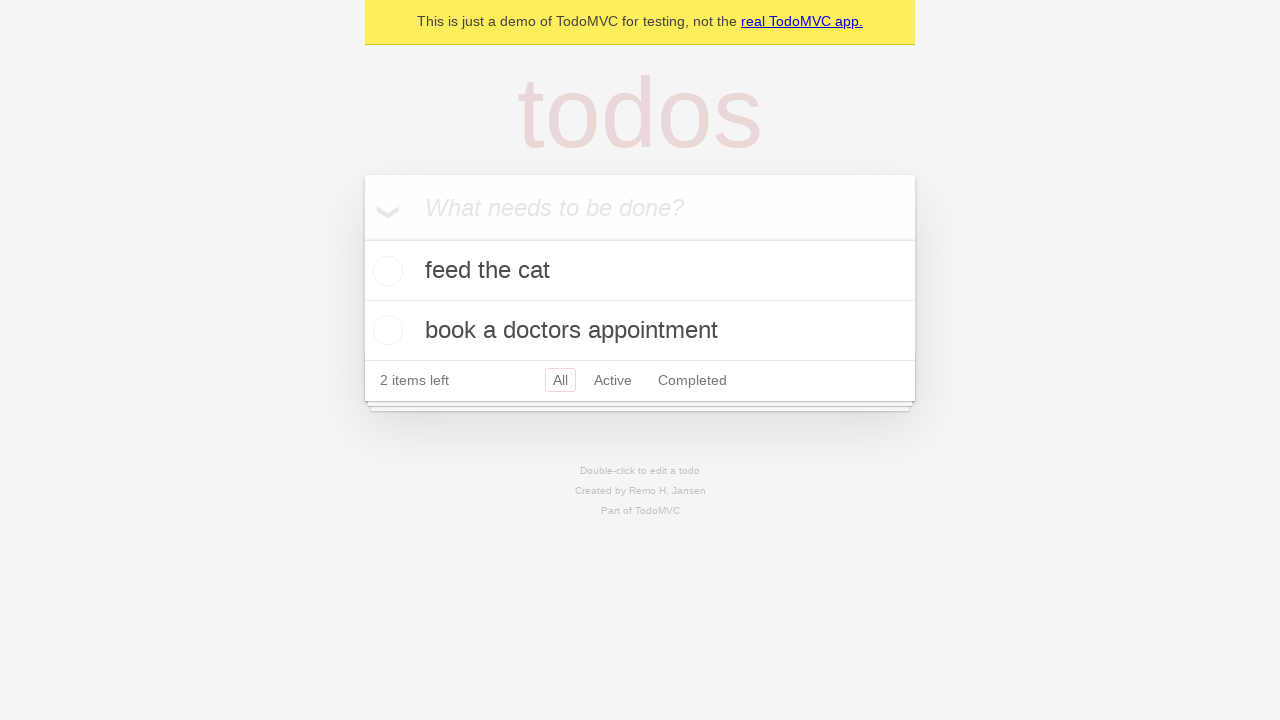

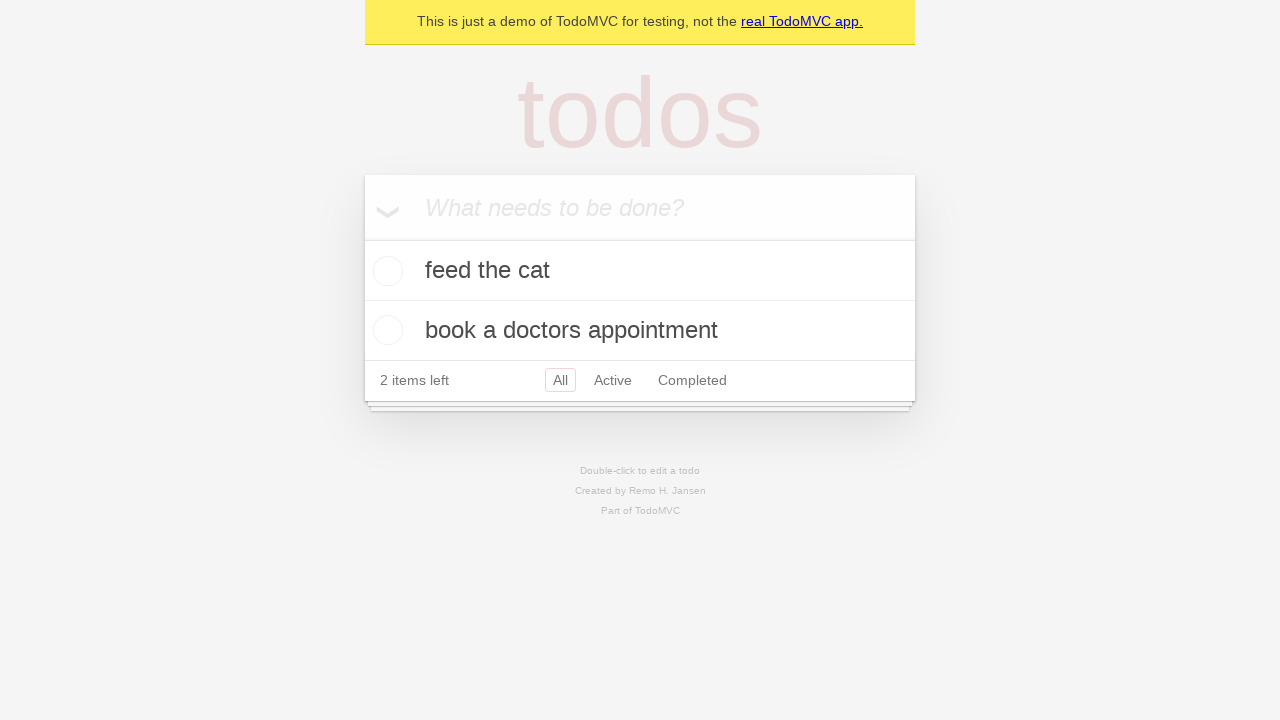